Navigates to a website and verifies that anchor links are present on the page

Starting URL: http://www.zlti.com

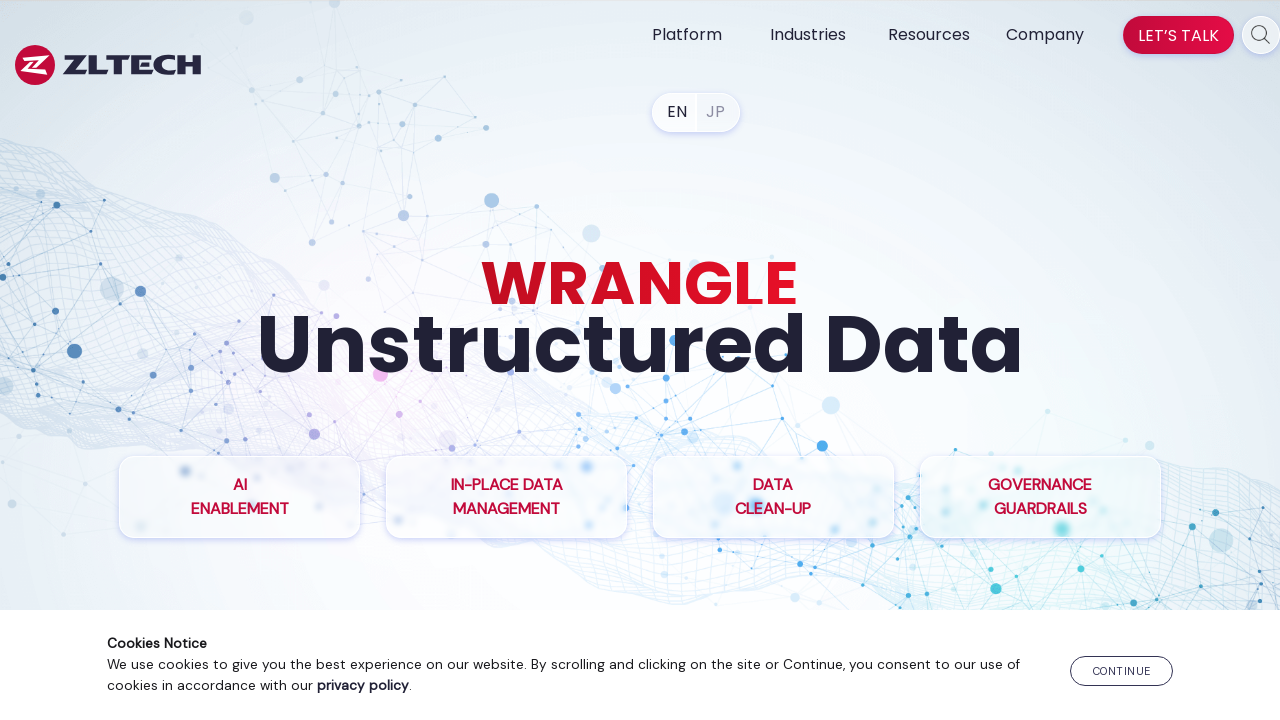

Waited for anchor links to be present on the page
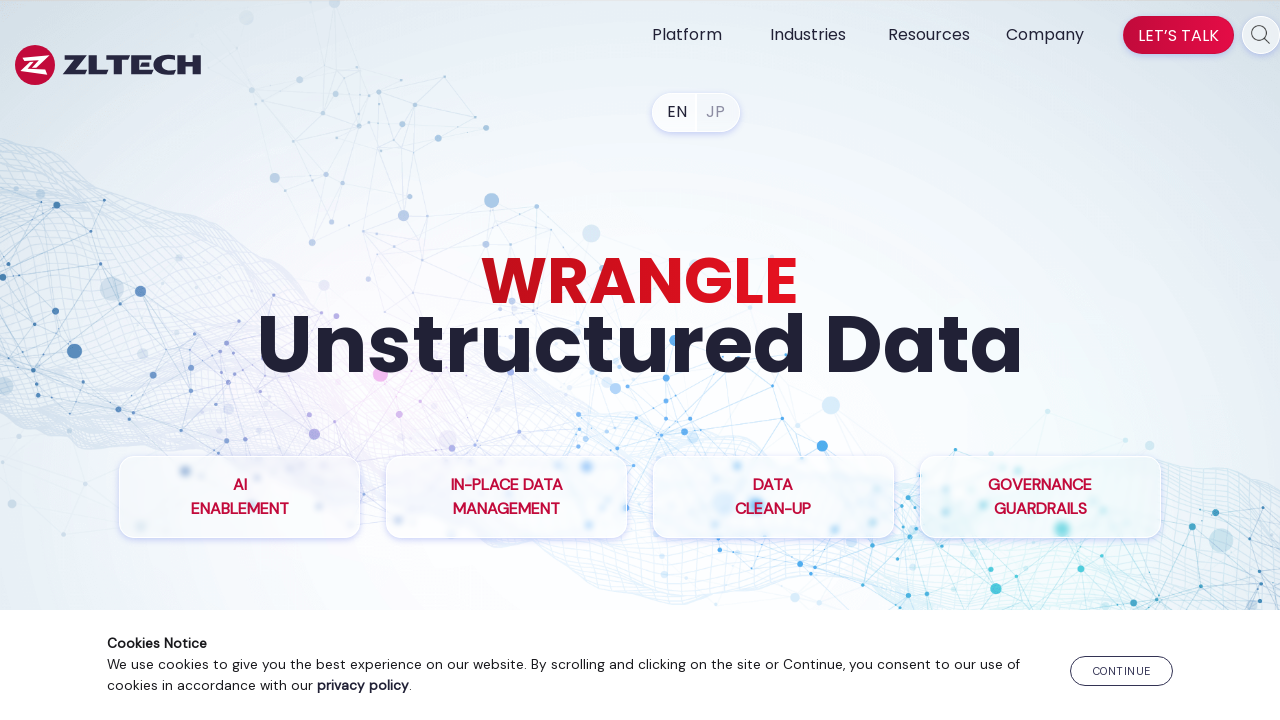

Retrieved all anchor links from the page
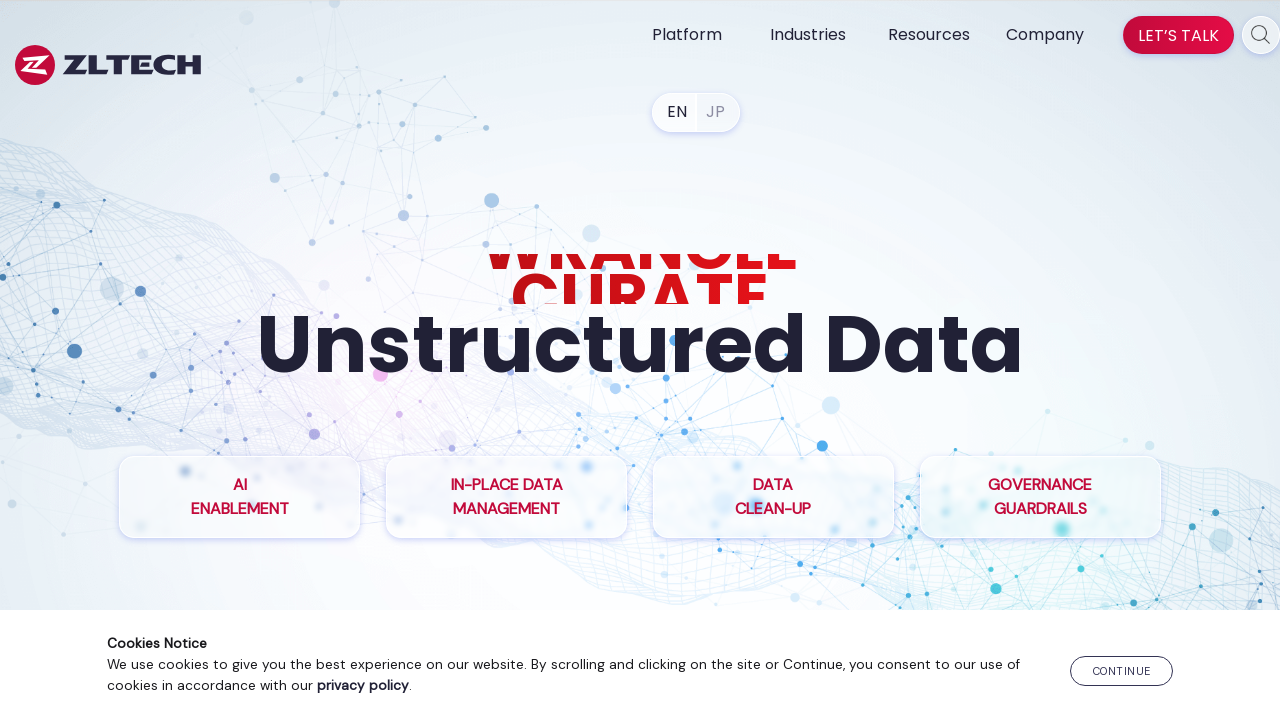

Verified that anchor links are present on the page (found 79 links)
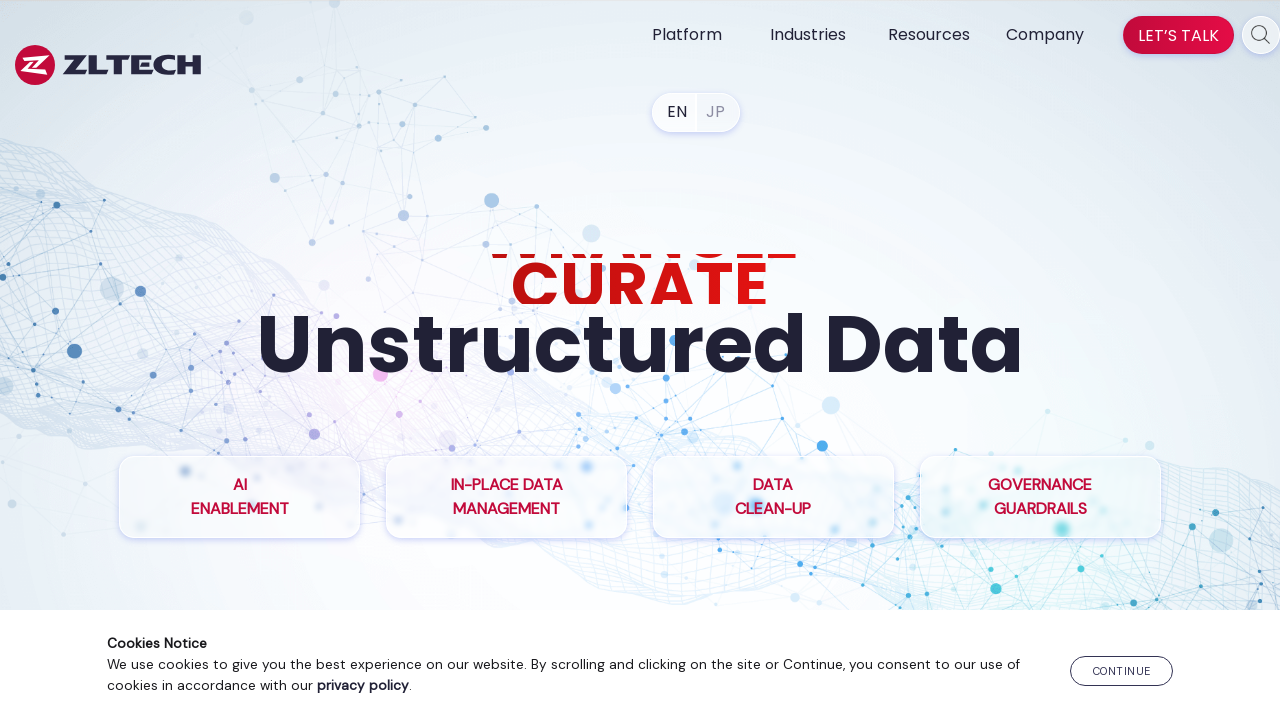

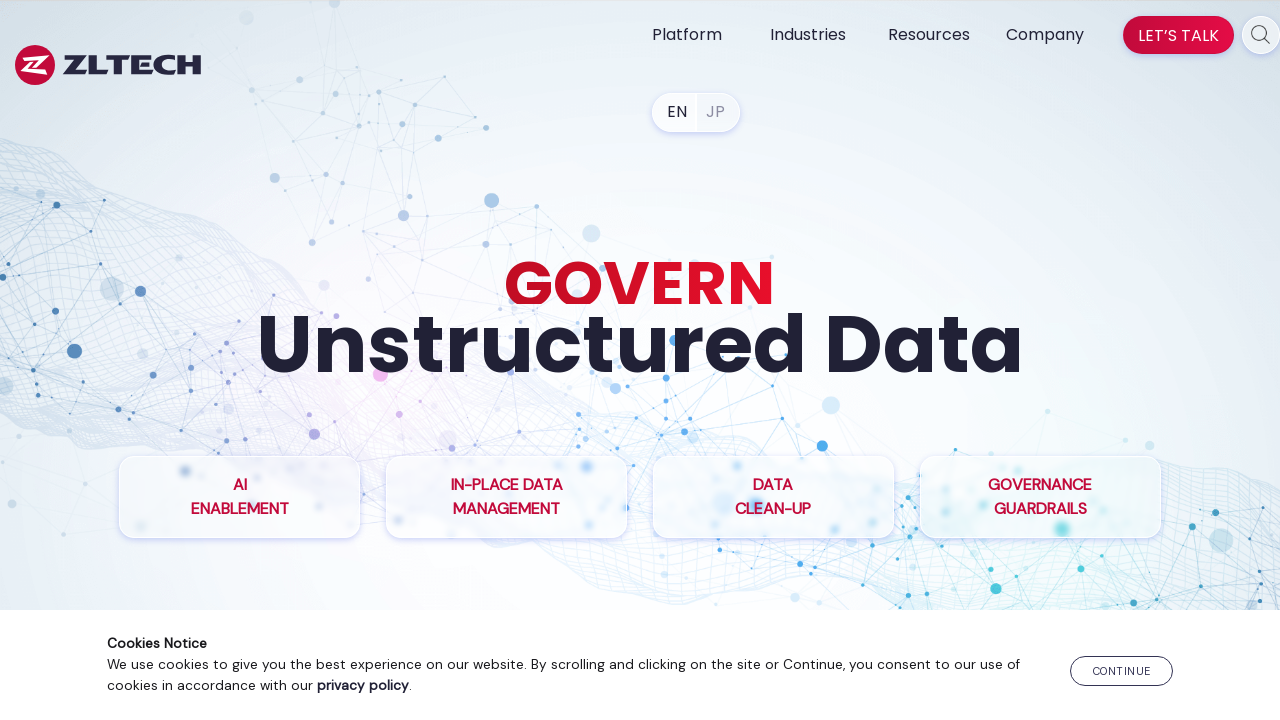